Tests a simple form demo by navigating to the practice section, clicking on the Simple Form Demo link, entering a message in the input field, and clicking the Show Message button.

Starting URL: http://syntaxprojects.com

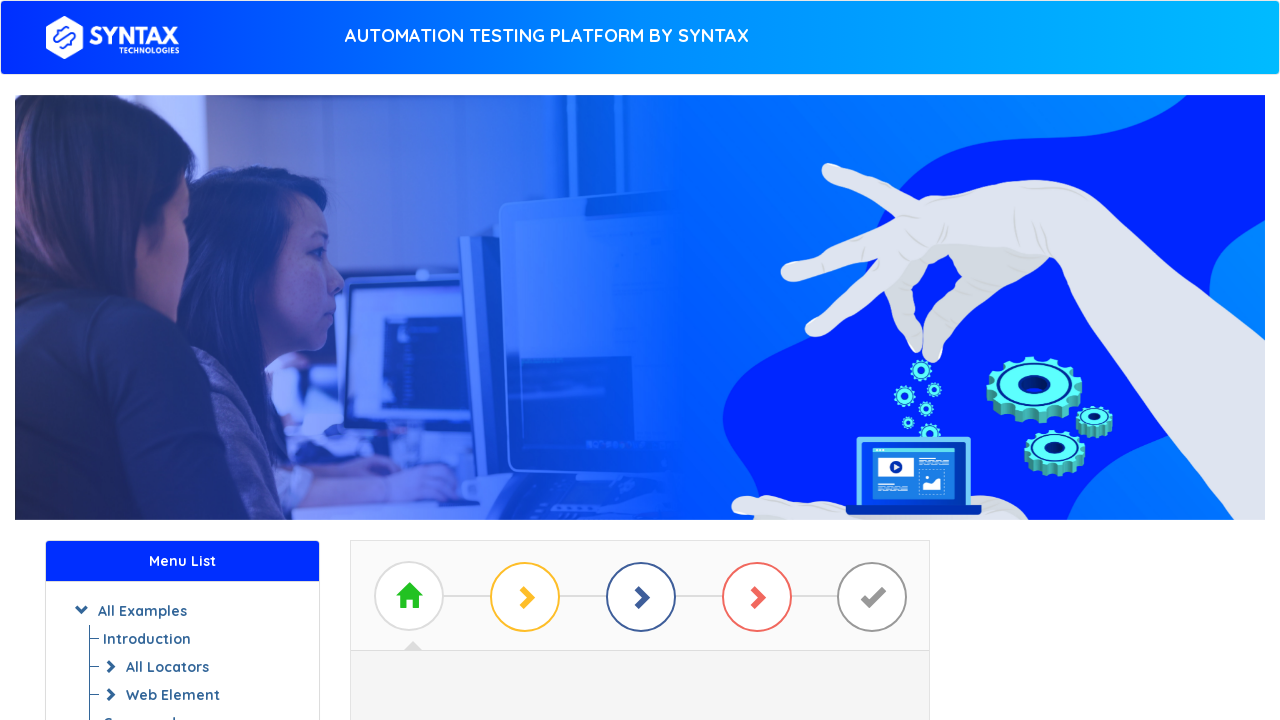

Clicked the 'Start Practising' button at (640, 372) on xpath=//a[contains(@id,'btn_b')]
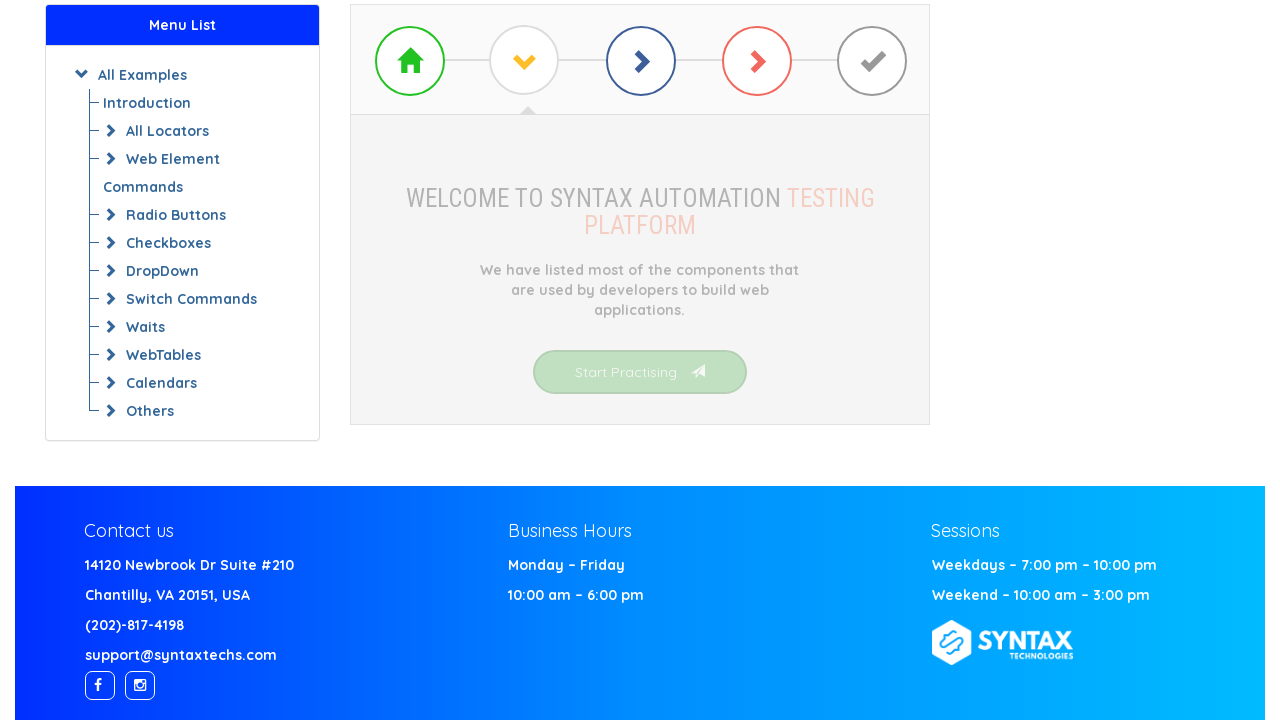

Simple Form Demo link appeared after navigation
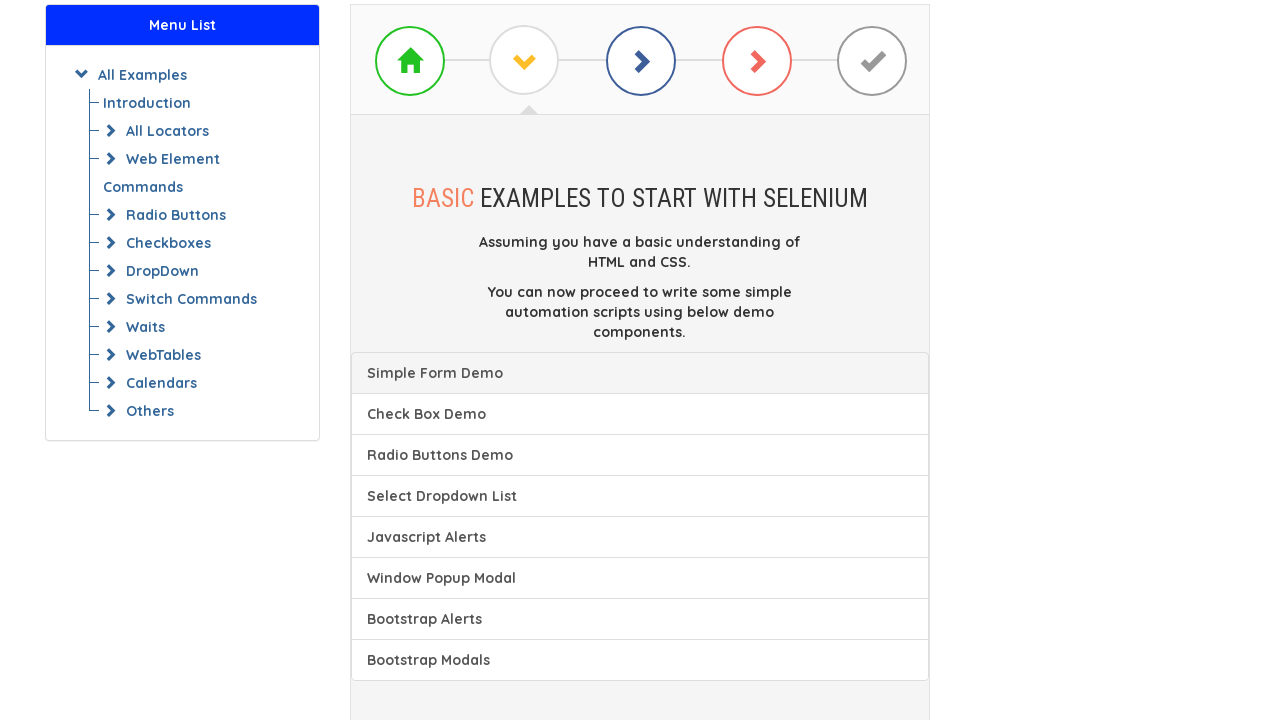

Clicked on 'Simple Form Demo' link at (640, 373) on xpath=//a[@class='list-group-item' and text()='Simple Form Demo']
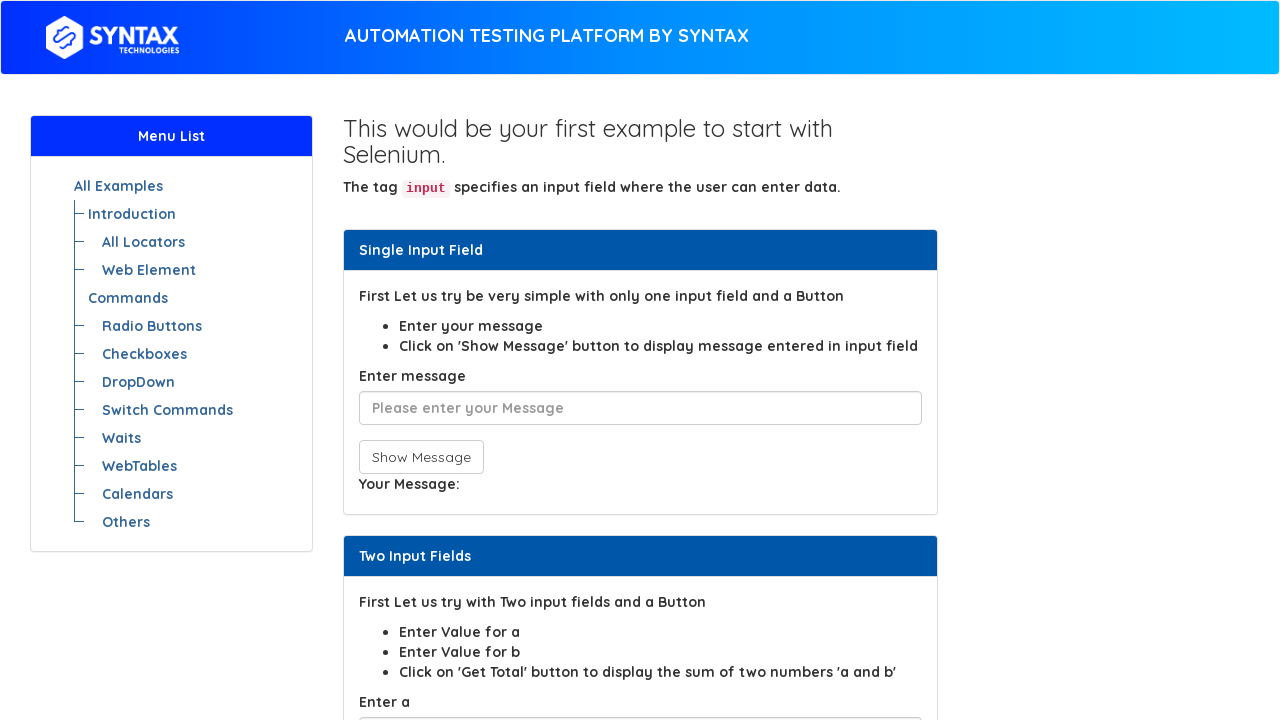

Entered 'testmessage2024' in the message input field on #user-message
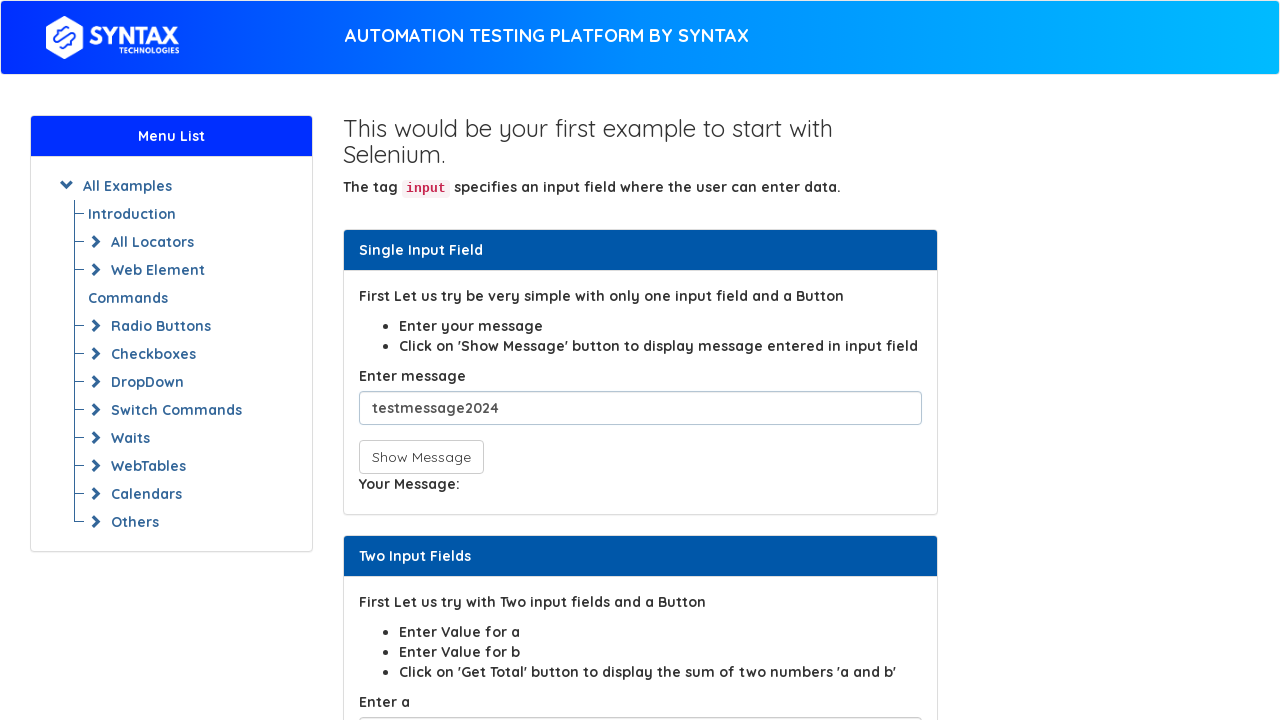

Clicked the 'Show Message' button to display the entered message at (421, 457) on xpath=//button[text()='Show Message']
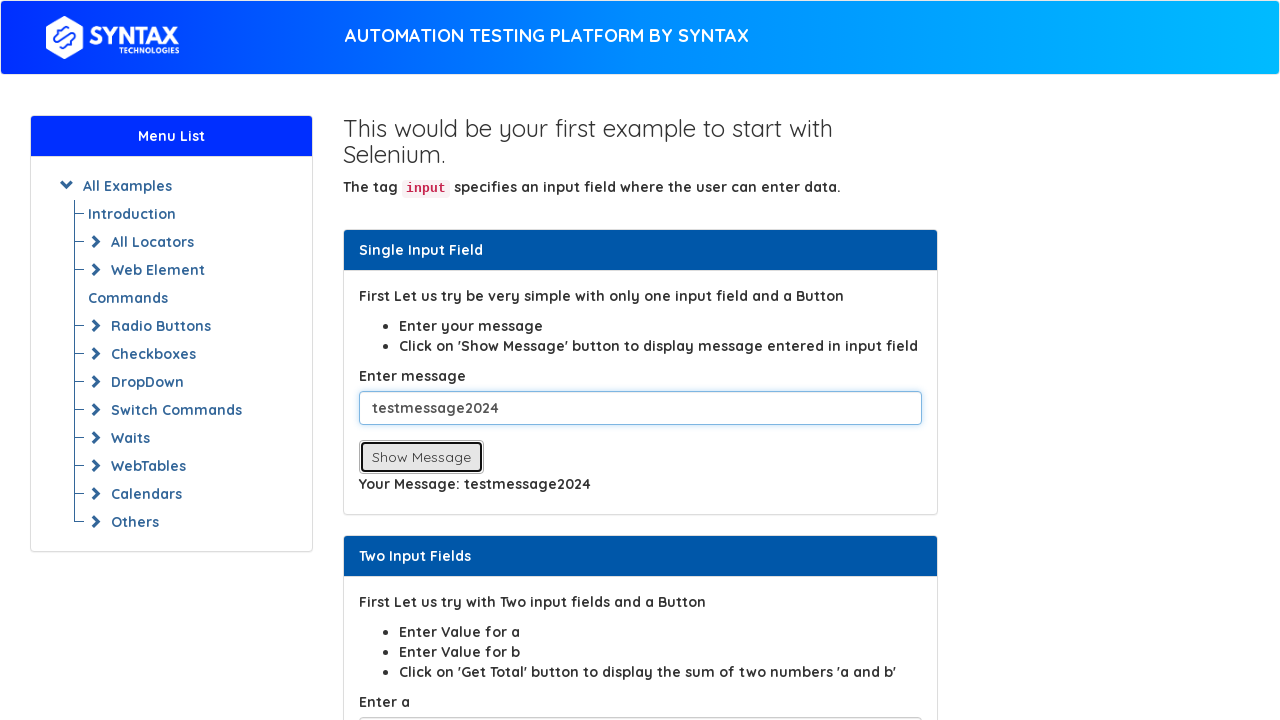

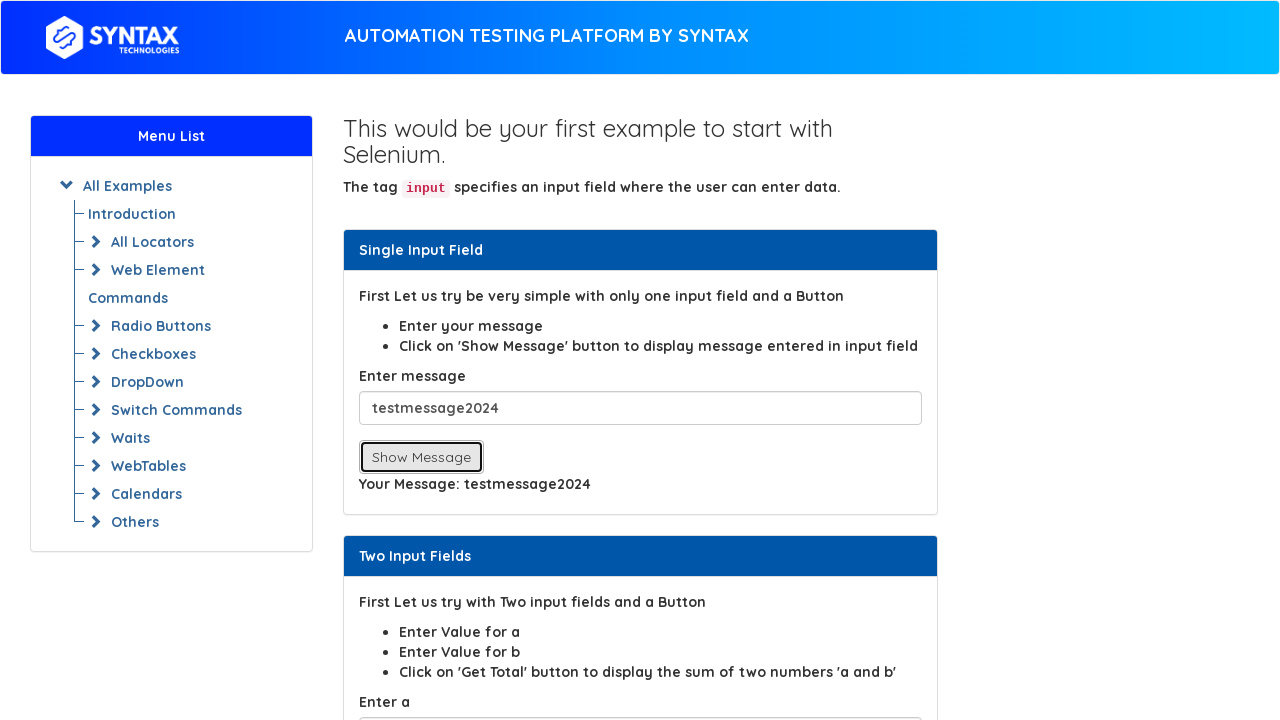